Tests iframe interaction by clicking a button inside a named iframe on a W3Schools tryit page, demonstrating frame locator functionality.

Starting URL: https://www.w3schools.com/jsref/tryit.asp?filename=tryjsref_submit_get

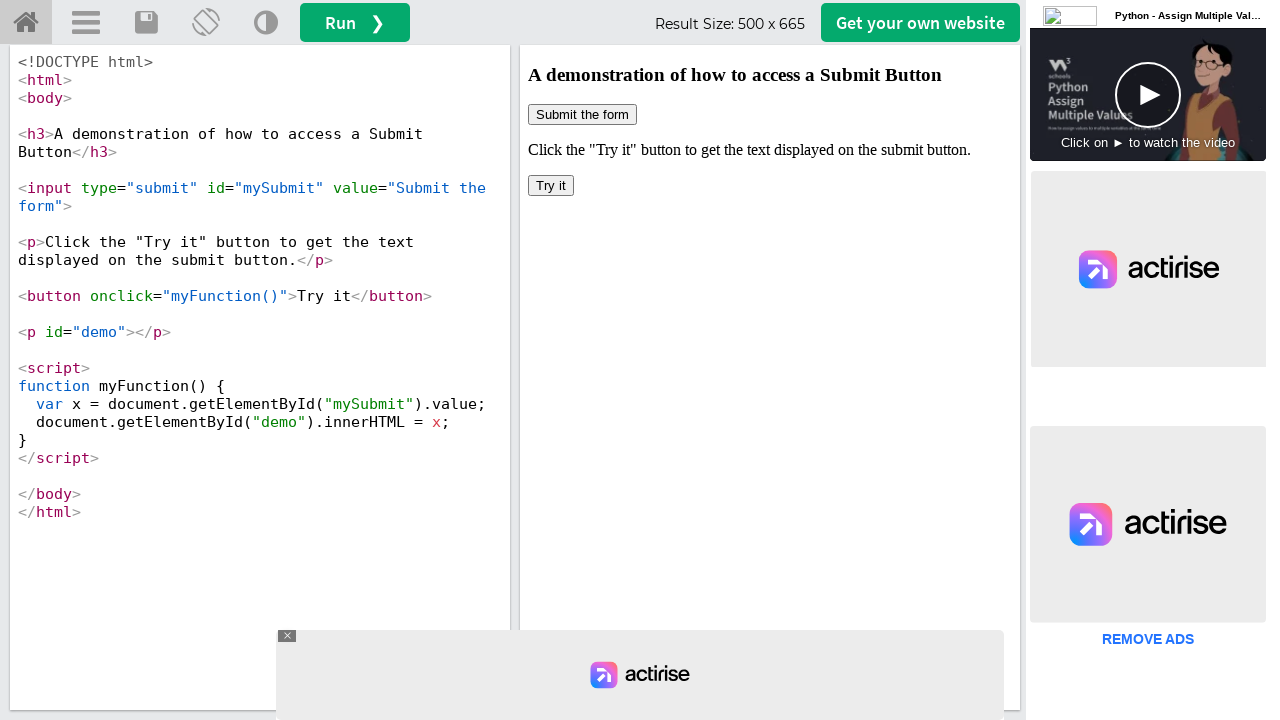

Navigated to W3Schools tryit page
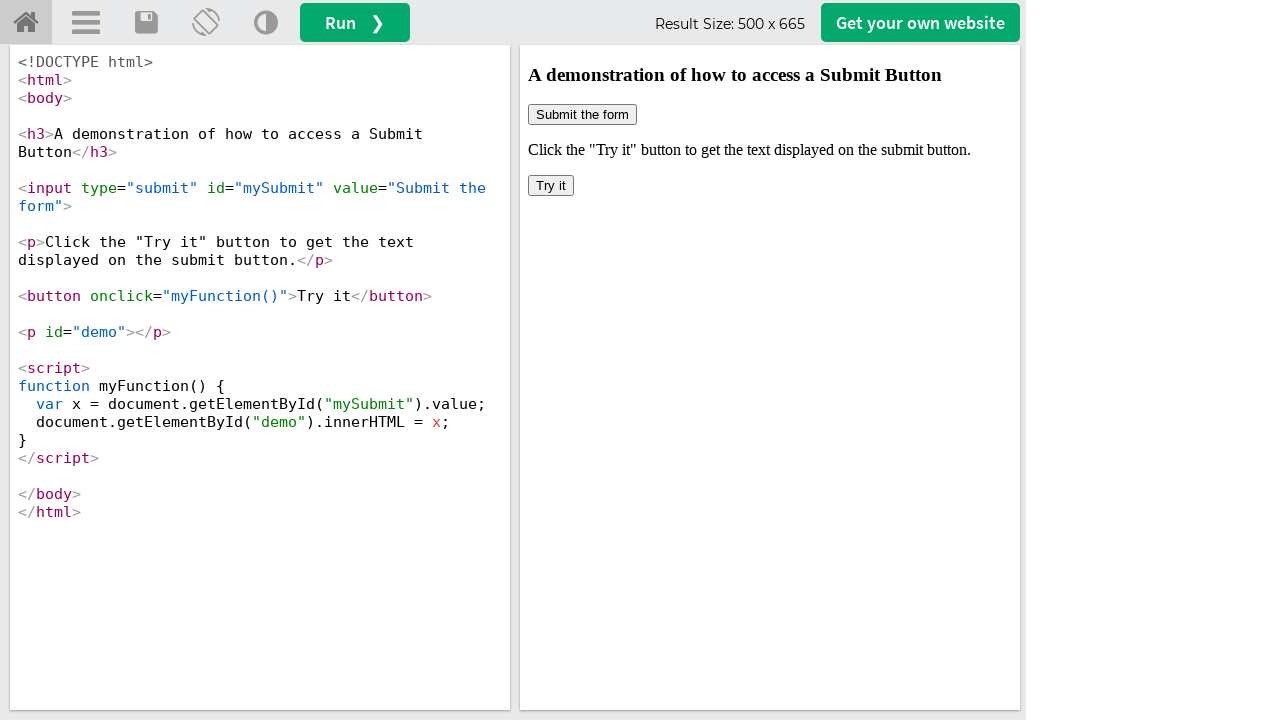

Waited for iframes to be present on the page
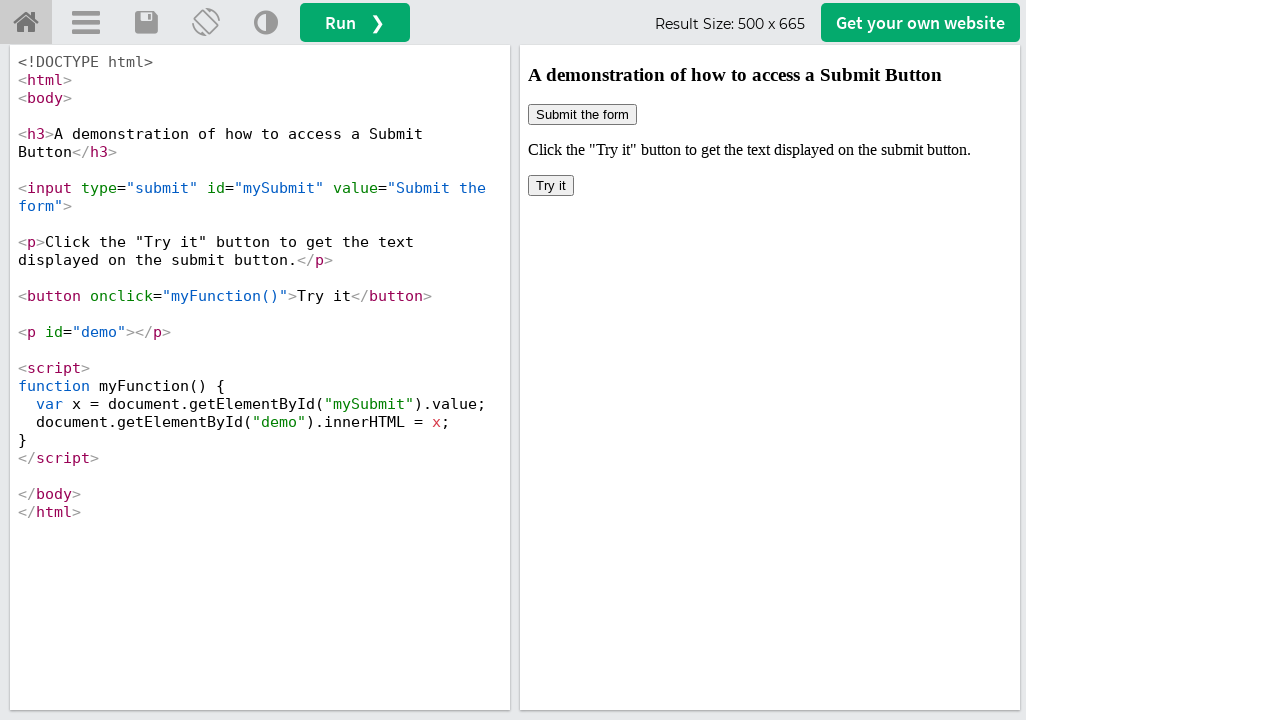

Clicked button inside the named iframe 'iframeResult' at (551, 186) on [name='iframeResult'] >> internal:control=enter-frame >> body > button
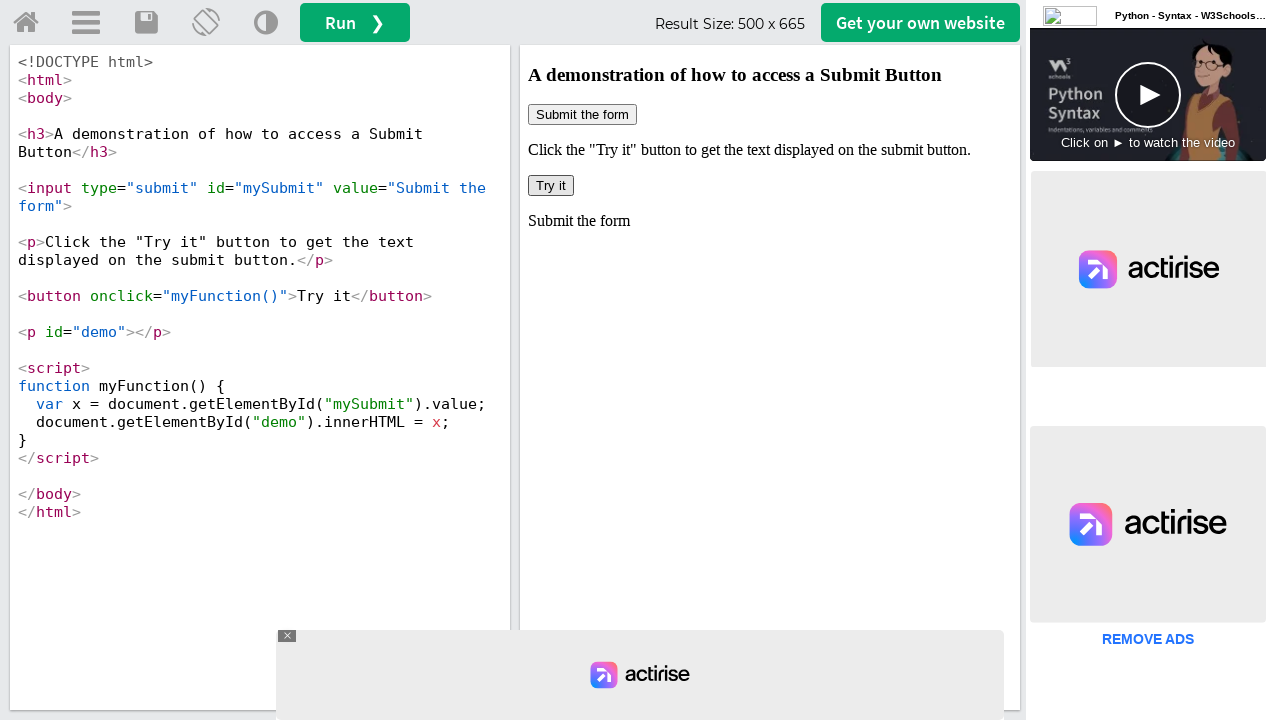

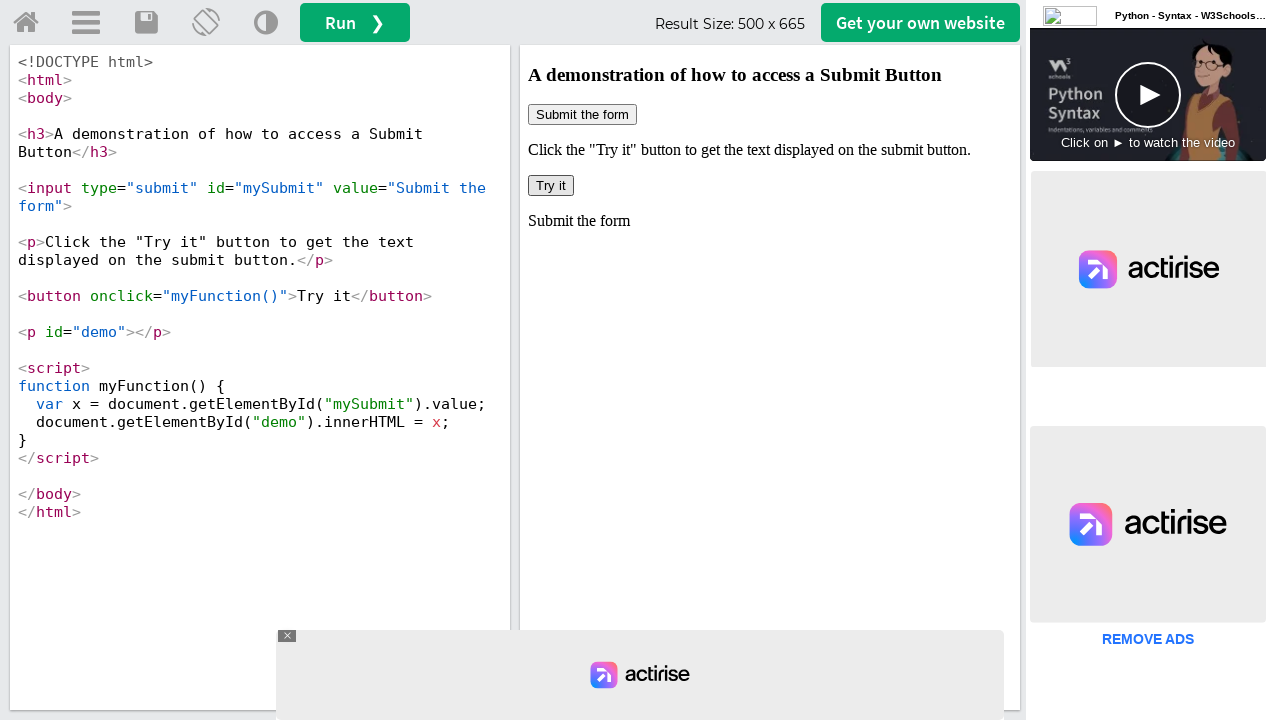